Tests clicking on the Offers menu item in the header

Starting URL: https://helix-watches.com/

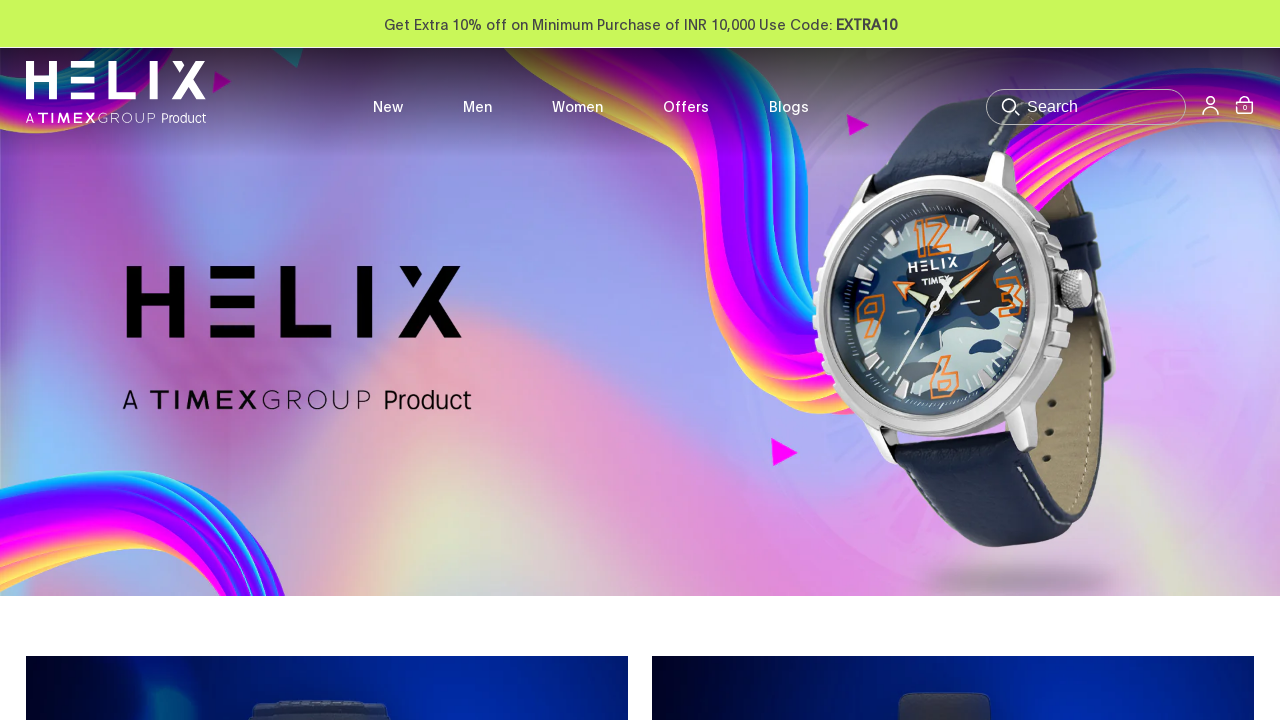

Navigated to https://helix-watches.com/
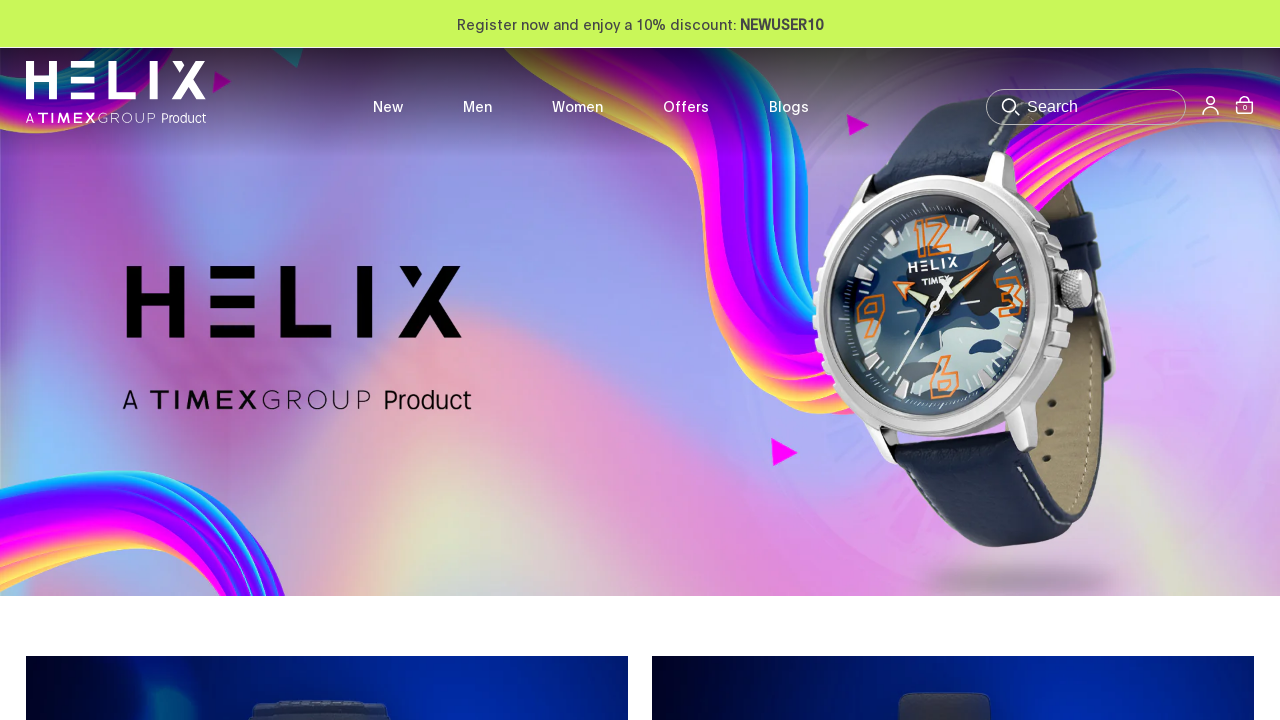

Clicked on the Offers menu item in the header at (686, 107) on #offers
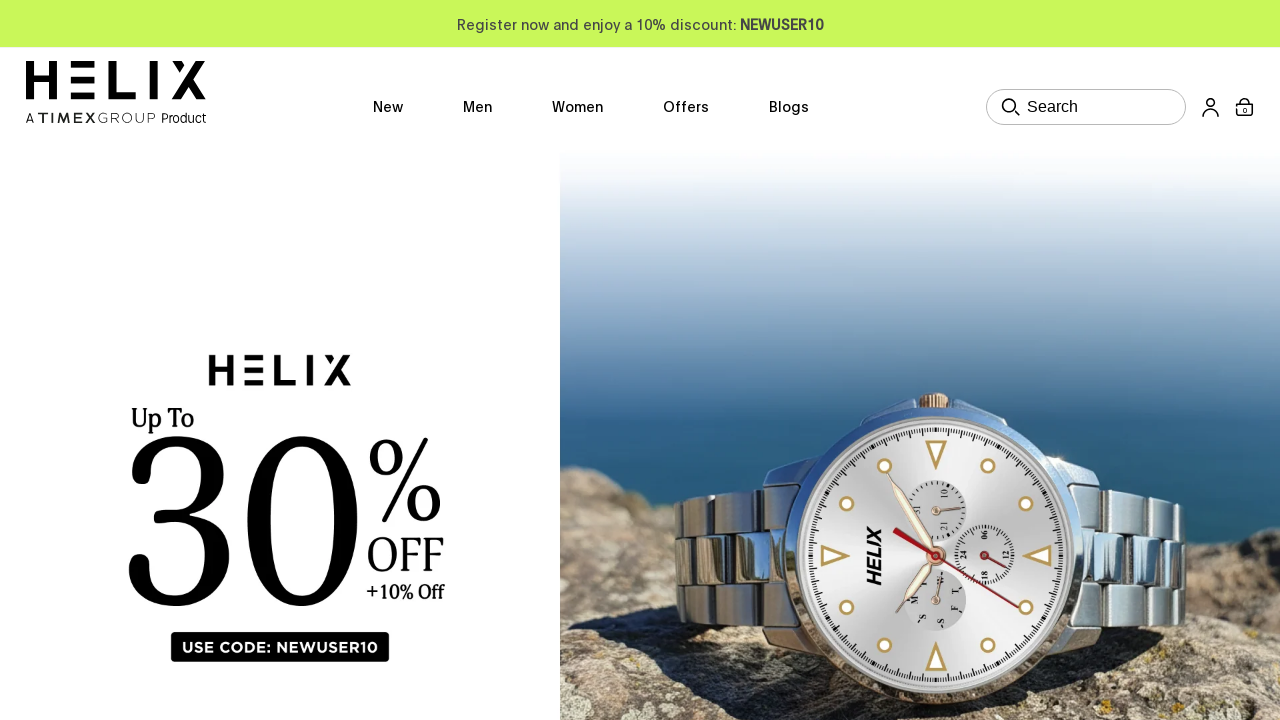

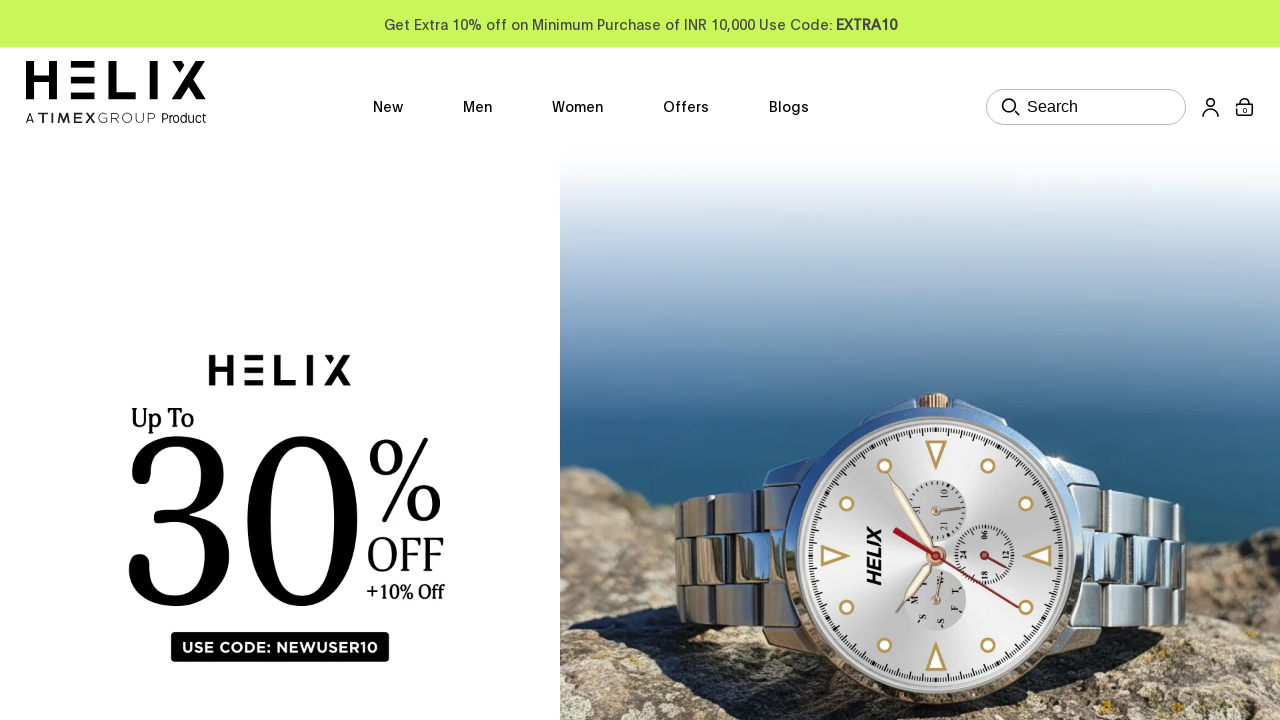